Tests filling a username field and clicking cancel to verify the form resets

Starting URL: https://testpages.eviltester.com/styled/basic-html-form-test.html

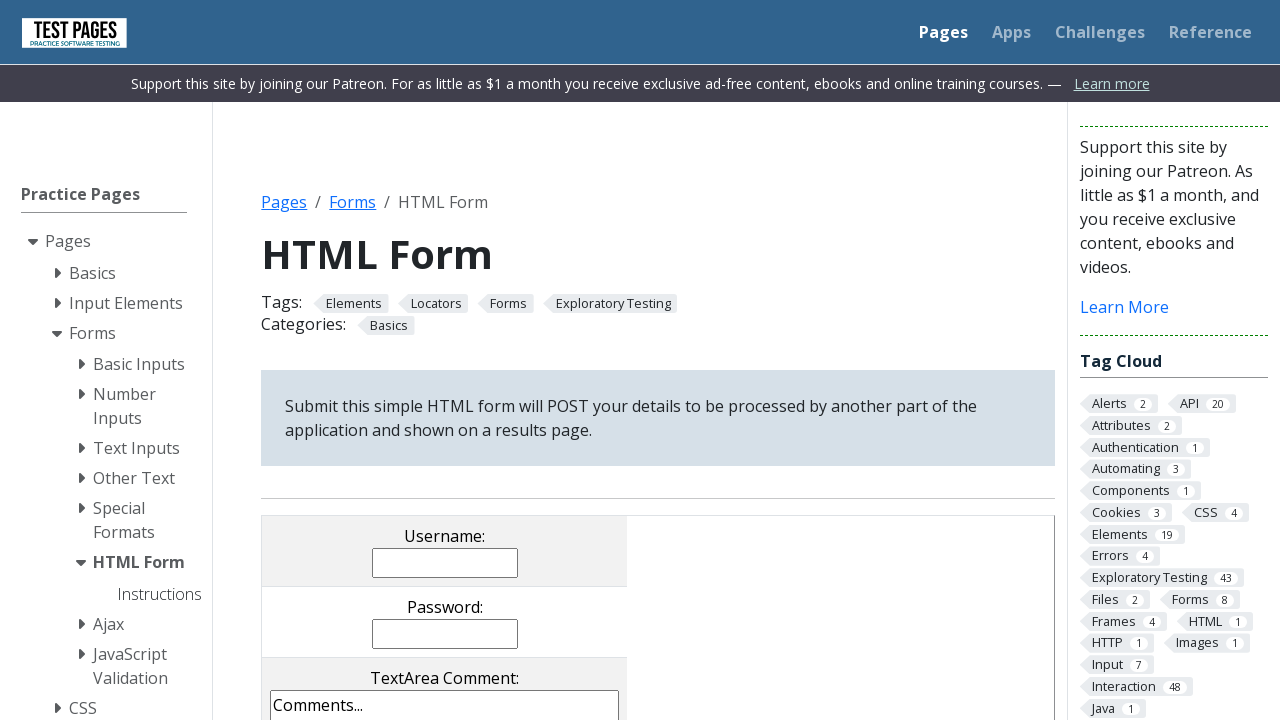

Filled username field with 'Evgeniia' on input[name='username']
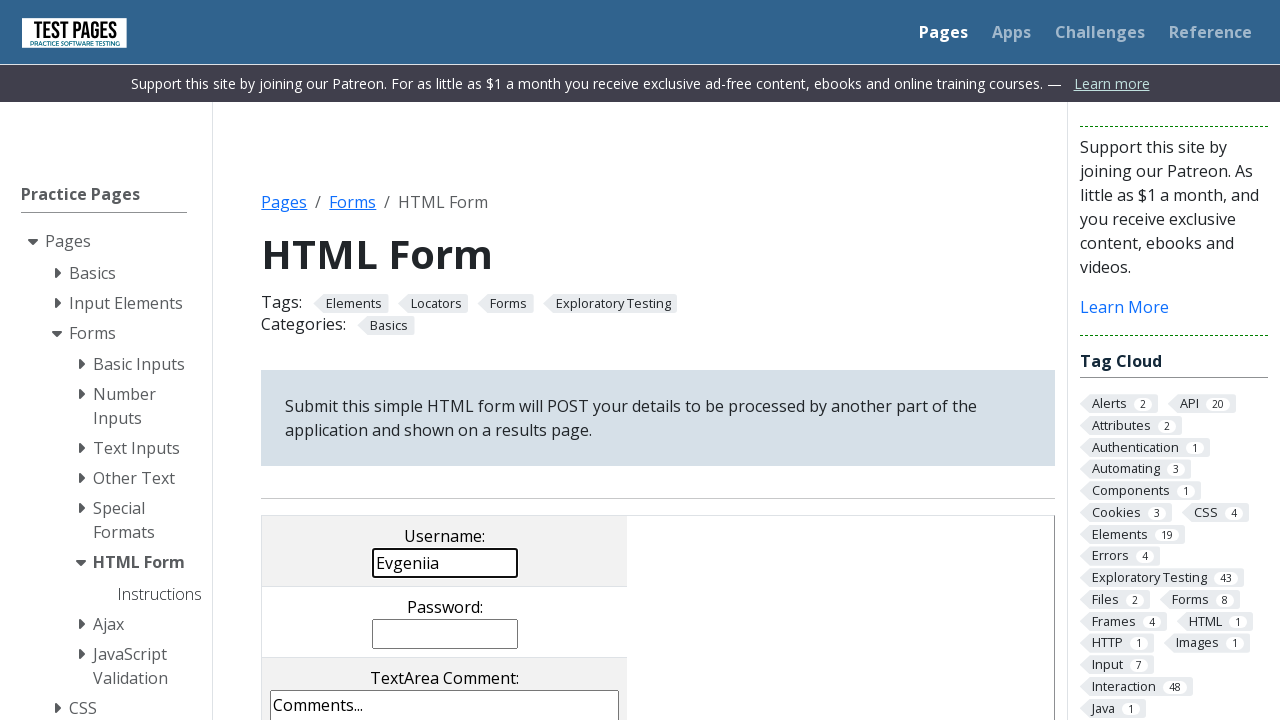

Clicked cancel button to reset form at (381, 360) on input[value='cancel']
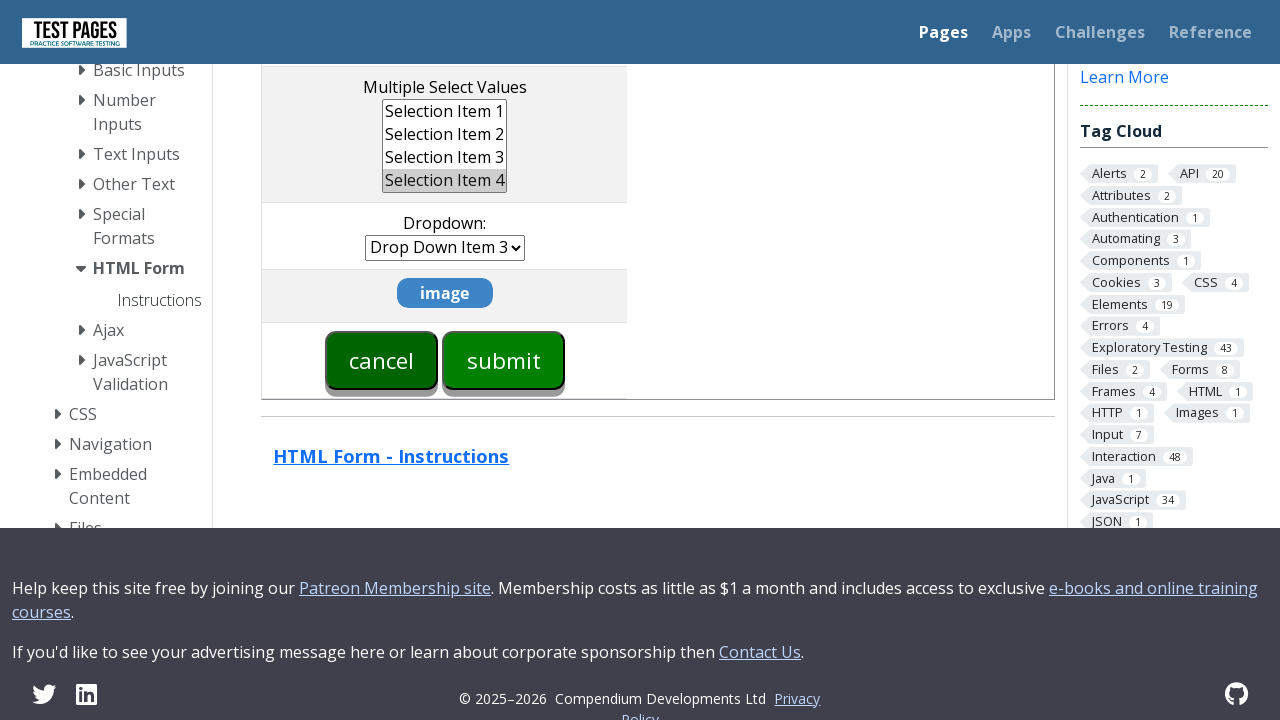

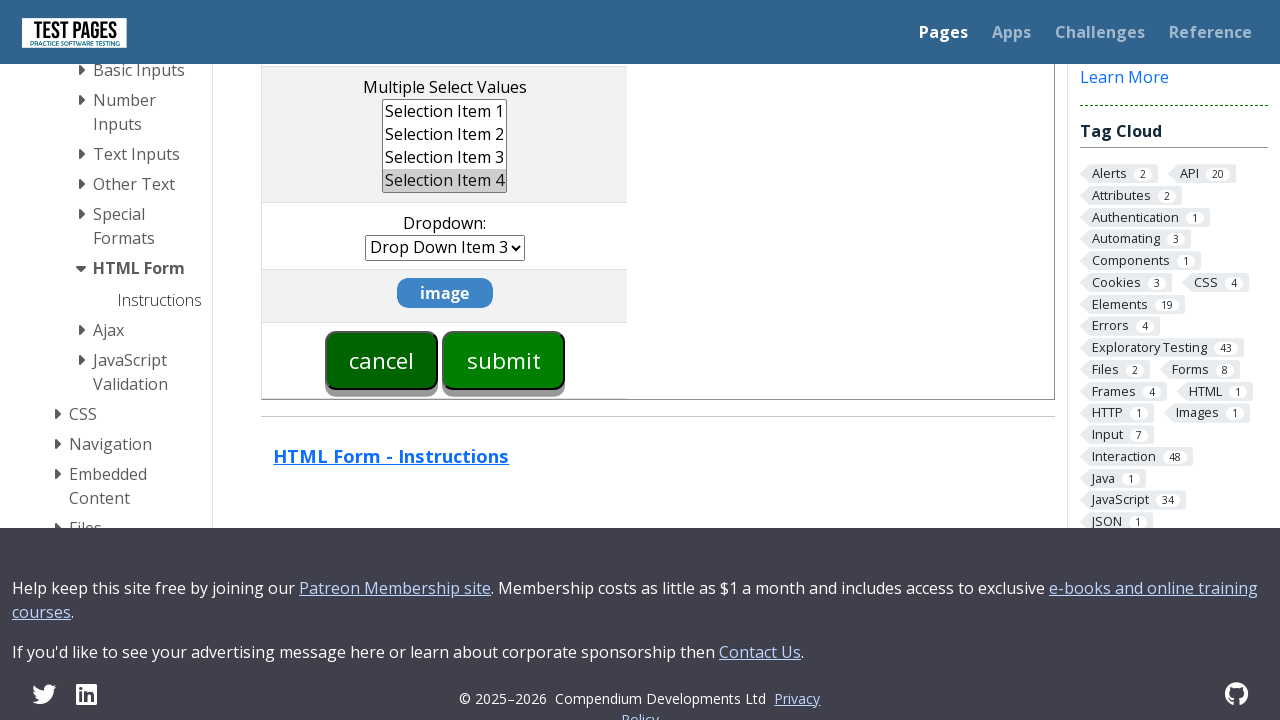